Tests navigation by clicking on "A/B Testing" link, verifying the page title, navigating back to the home page, and verifying the home page title

Starting URL: https://practice.cydeo.com

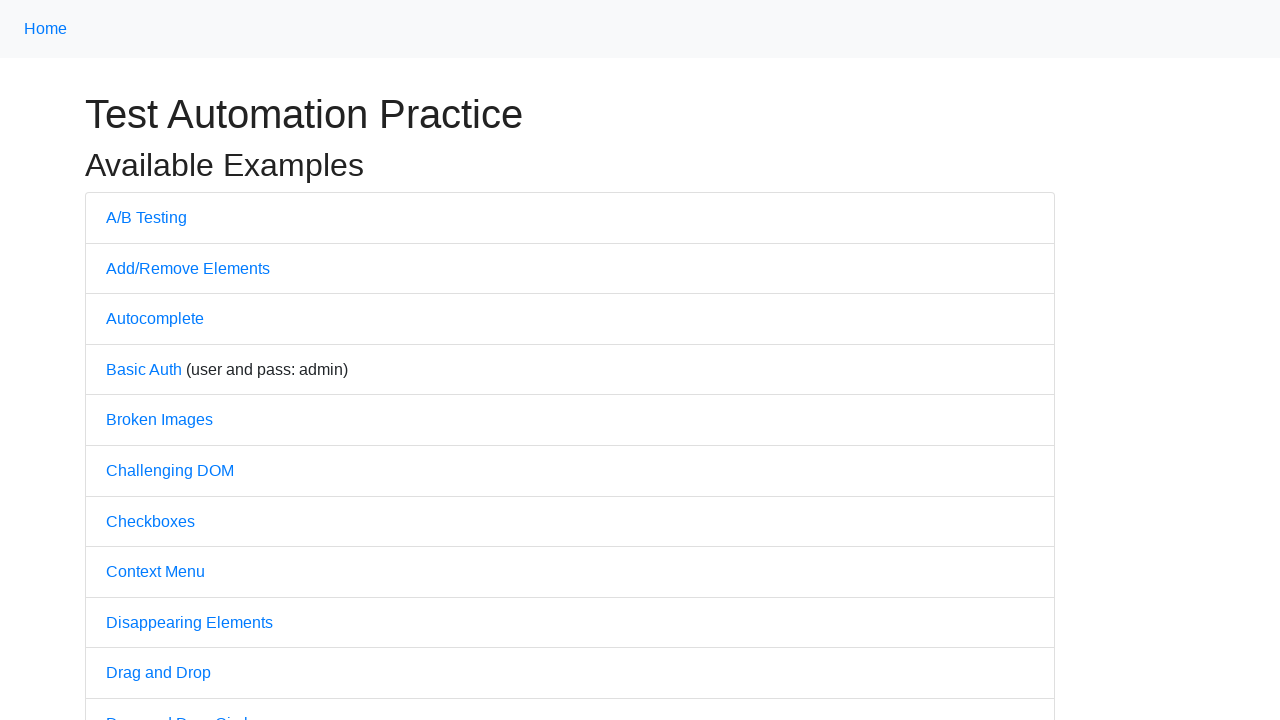

Clicked on 'A/B Testing' link at (146, 217) on text=A/B Testing
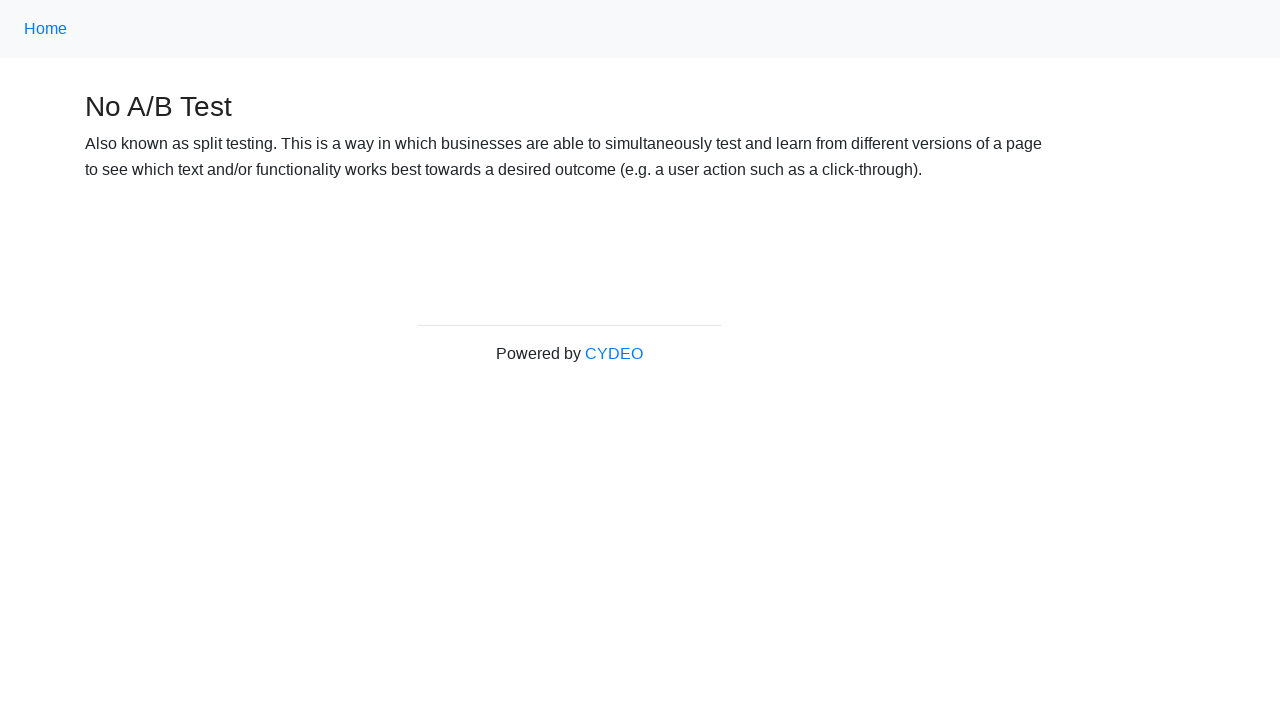

Waited for page to load after clicking A/B Testing link
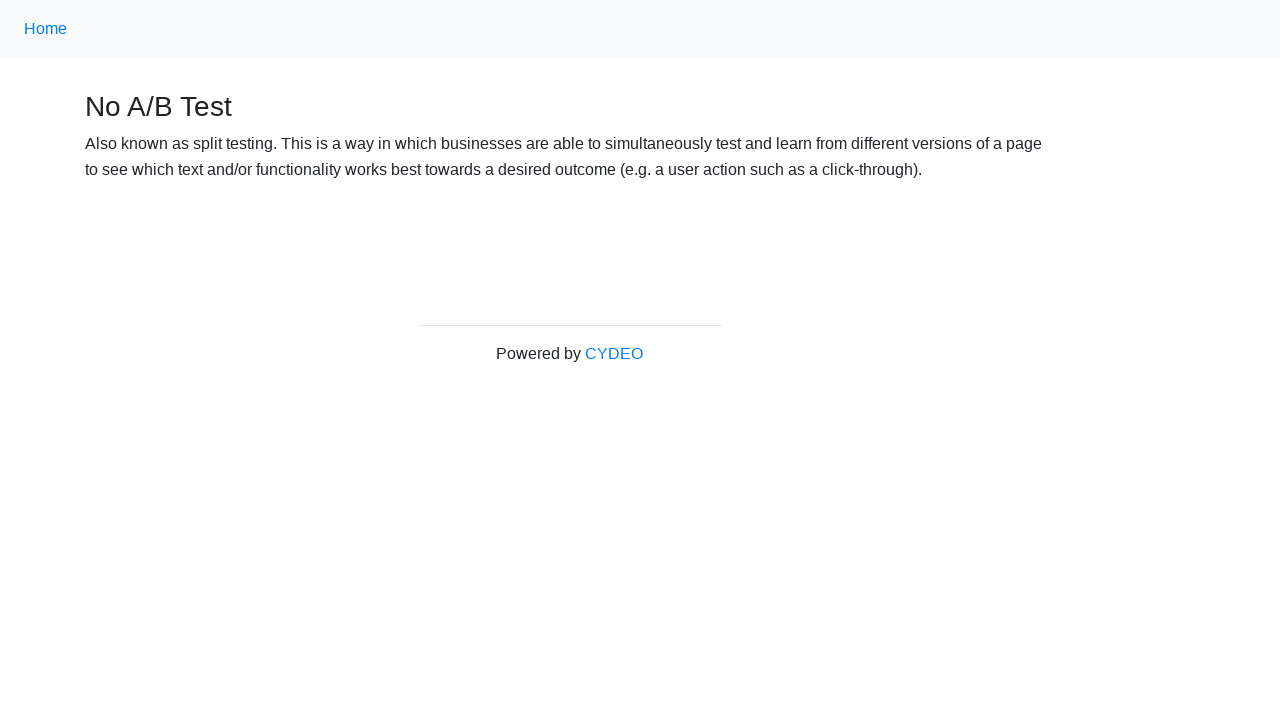

Verified page title is 'No A/B Test'
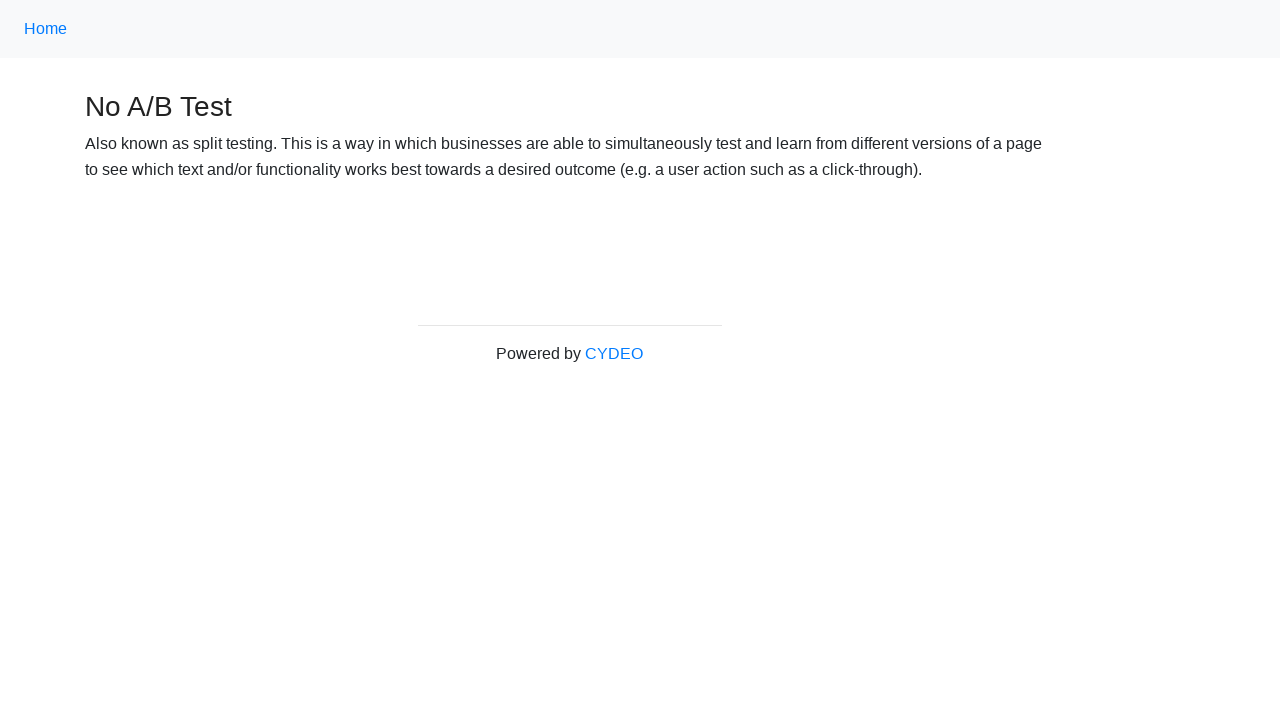

Navigated back to home page
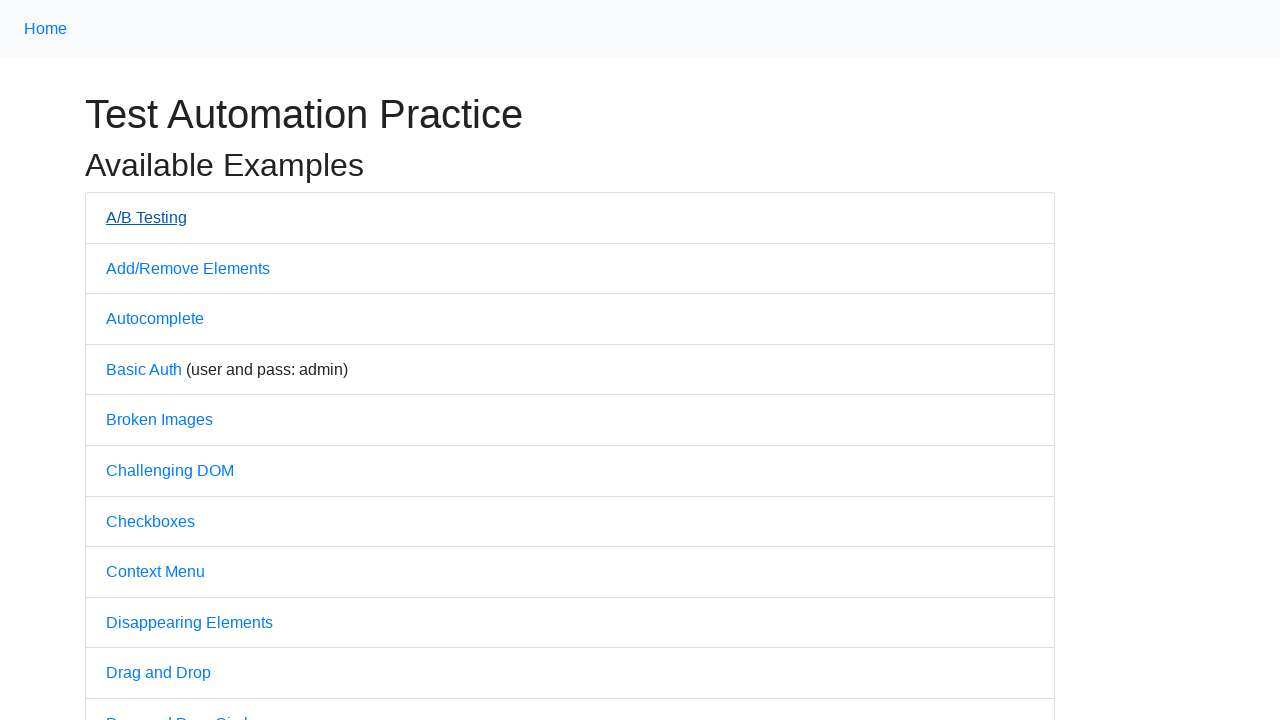

Waited for home page to load
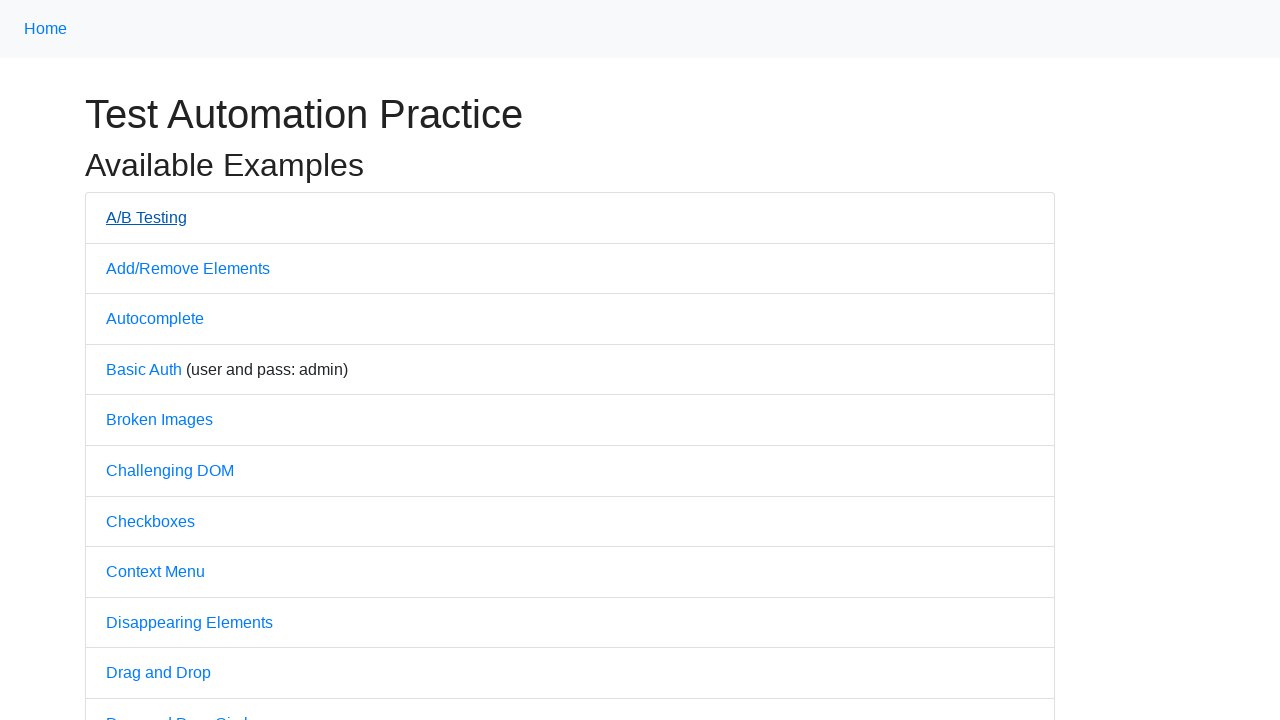

Verified home page title is 'Practice'
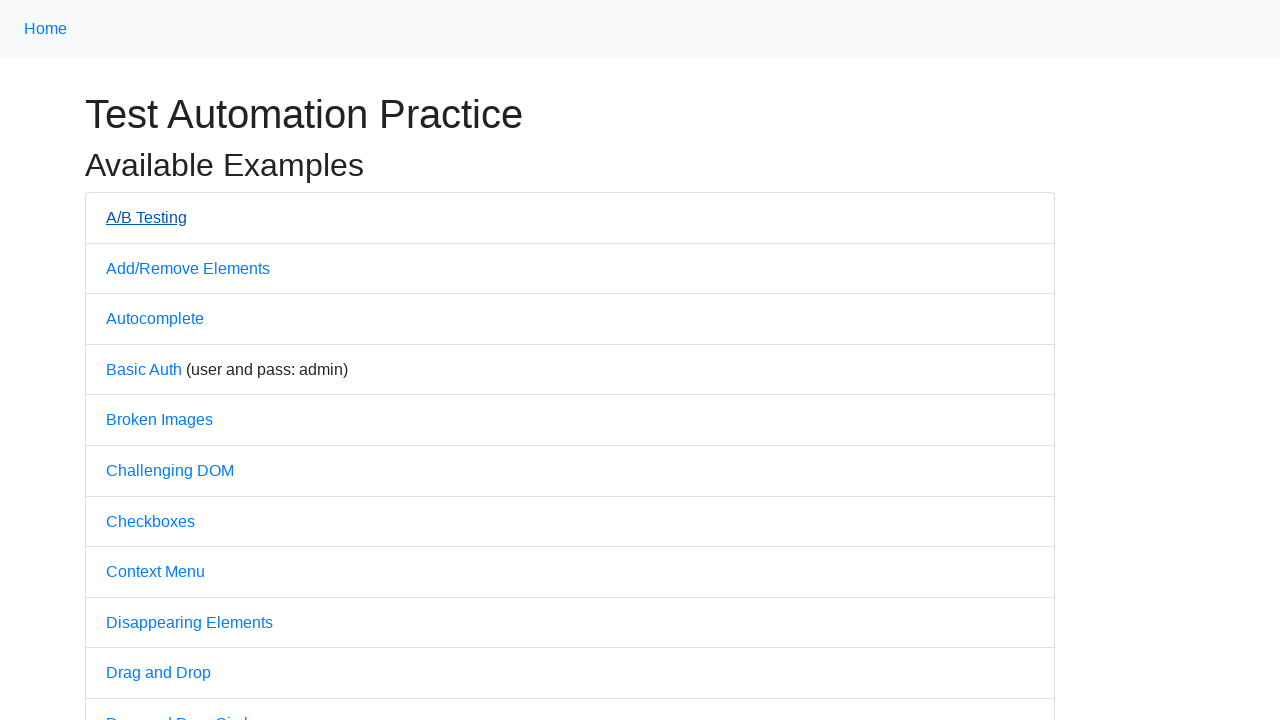

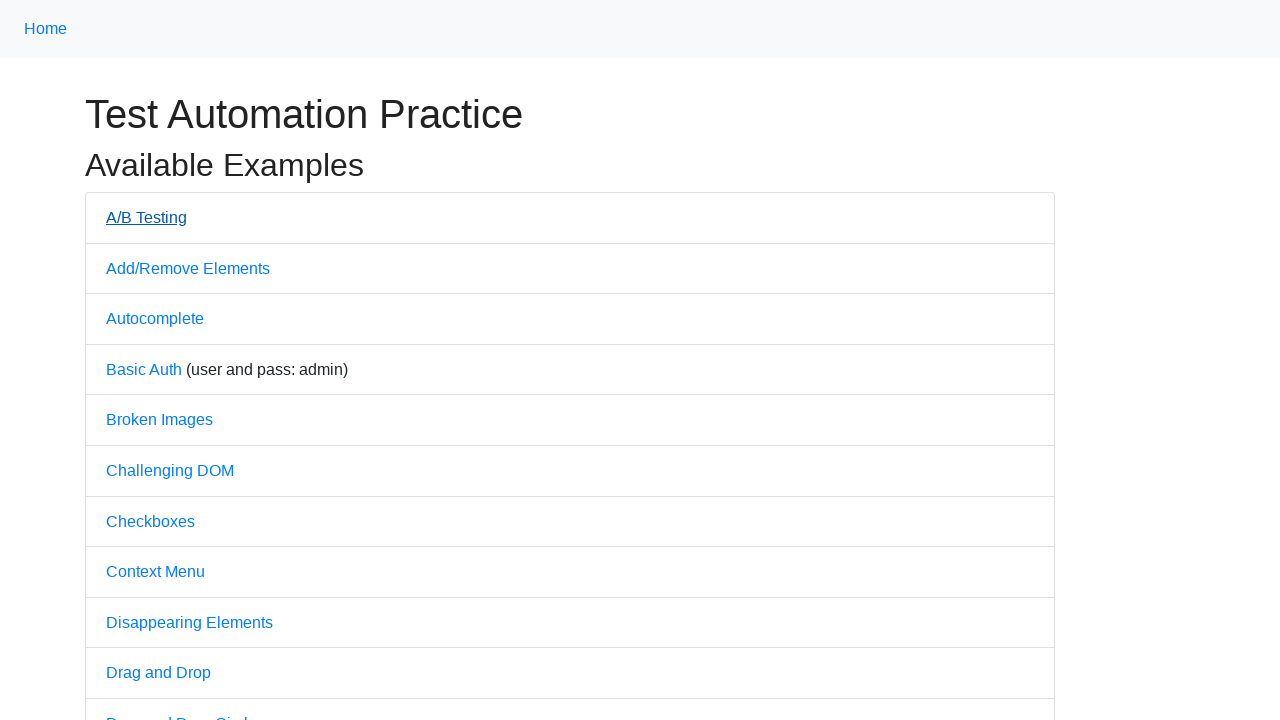